Adds specific vegetables (Cucumber, Brocolli, Beetroot) to cart from a product listing page by iterating through products and matching names

Starting URL: https://rahulshettyacademy.com/seleniumPractise/#/

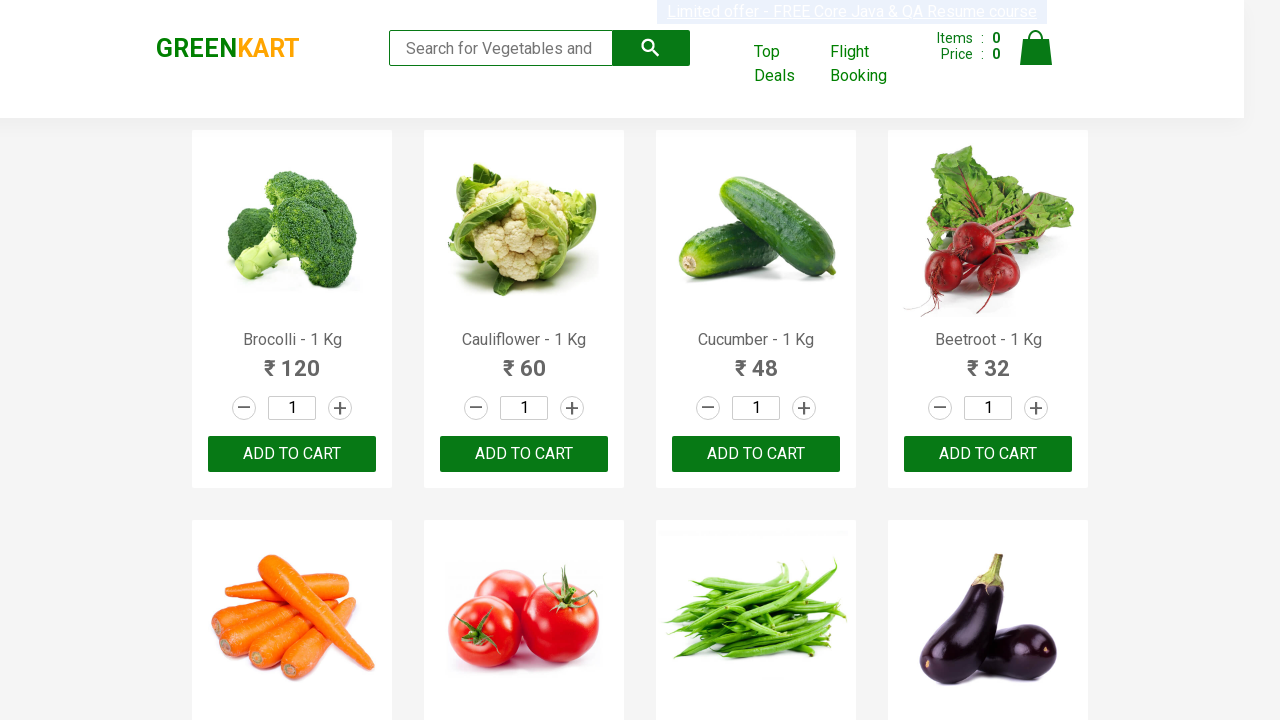

Retrieved all product elements from the product listing page
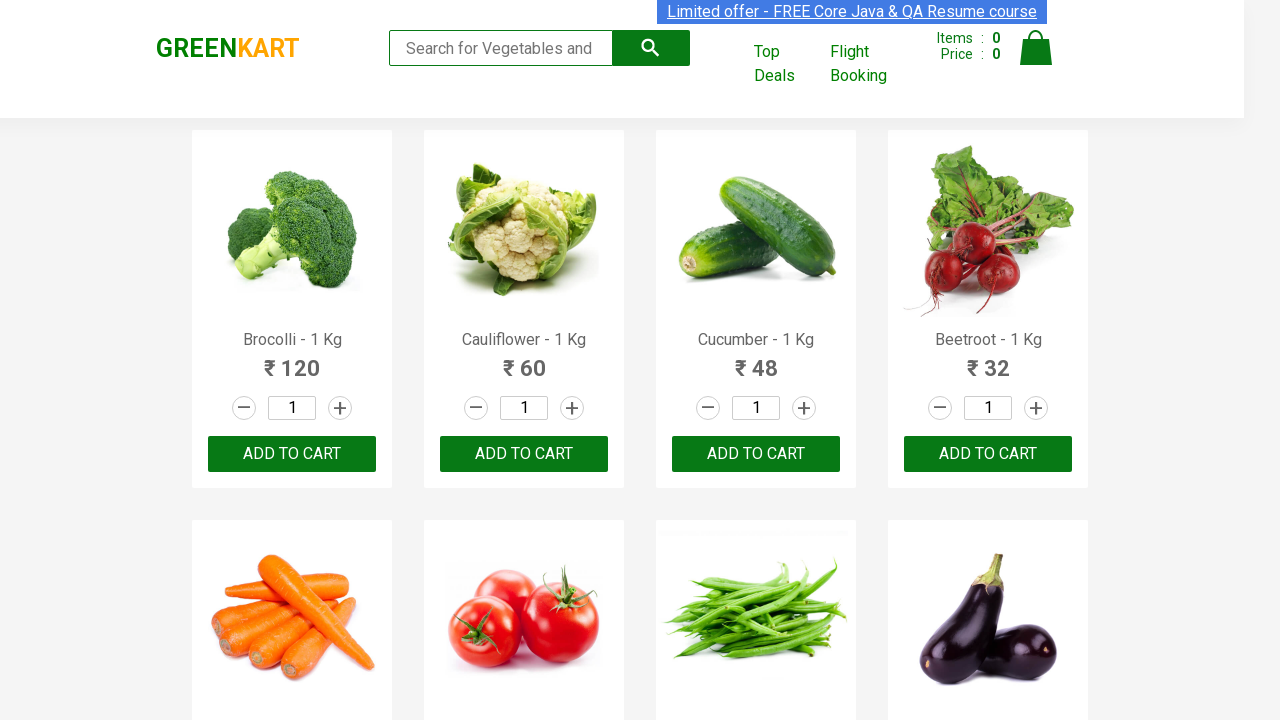

Retrieved product name text: Brocolli - 1 Kg
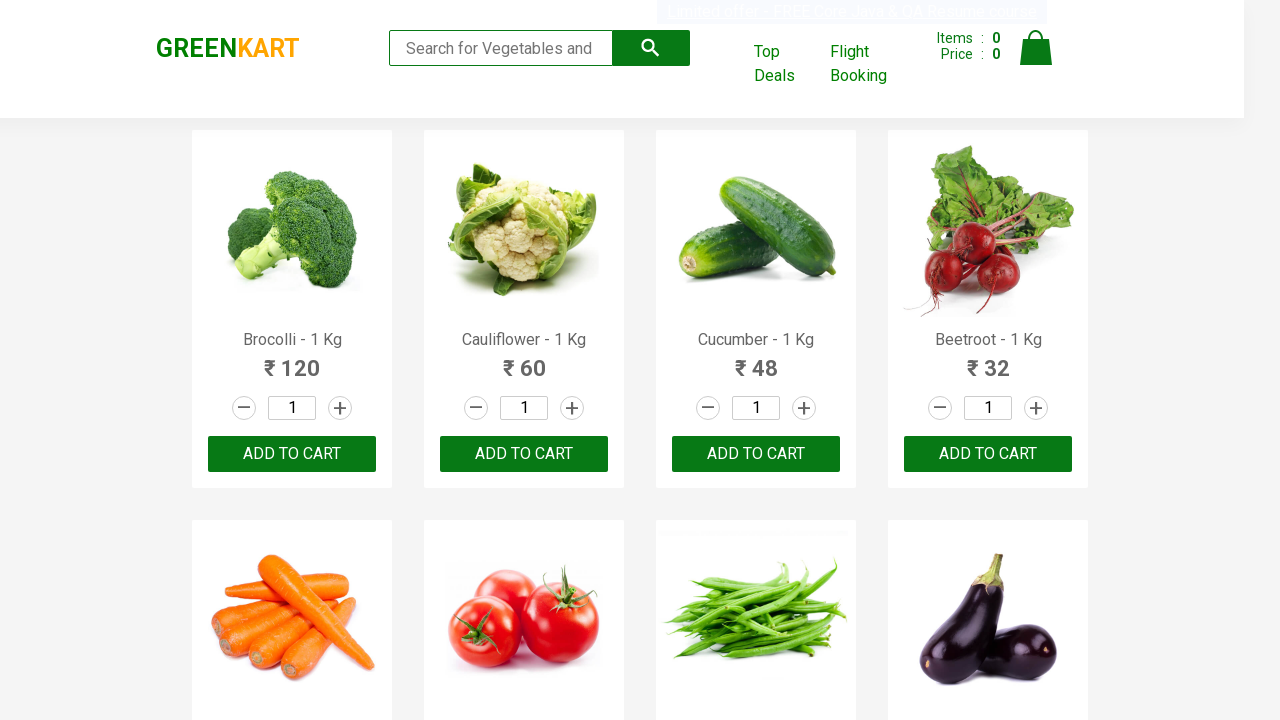

Formatted product name to: Brocolli
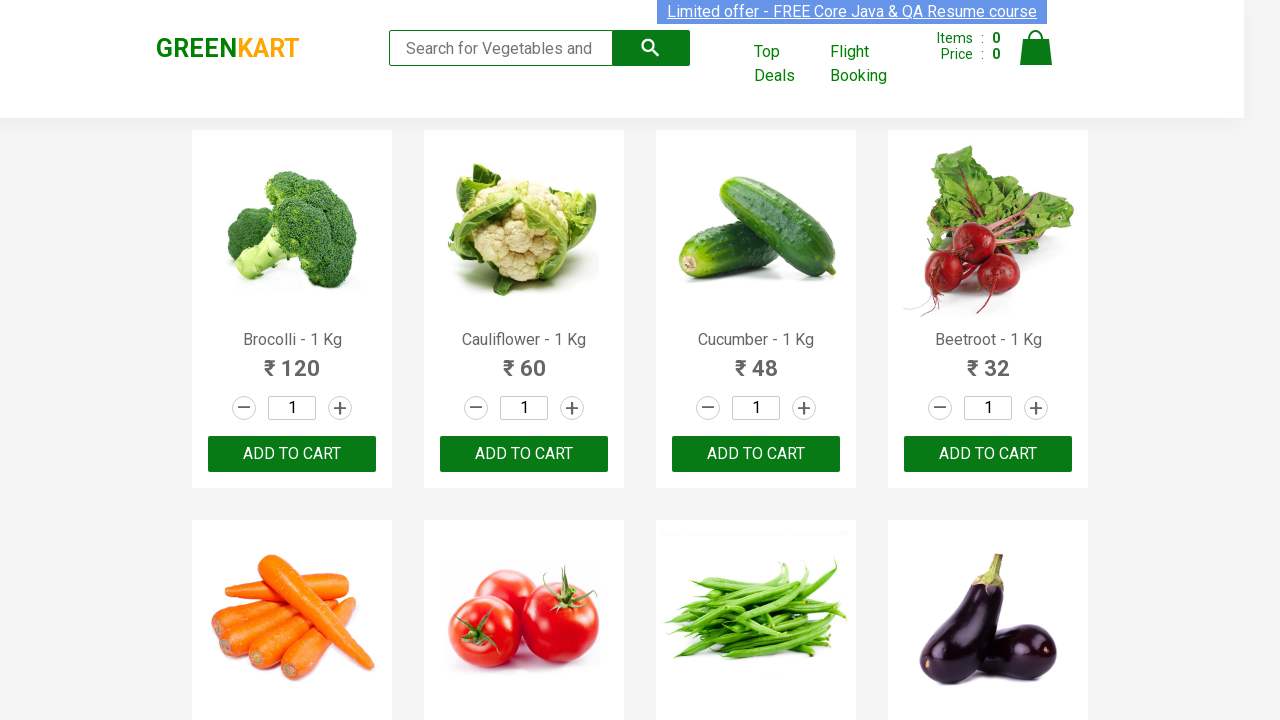

Retrieved add to cart buttons for product 'Brocolli'
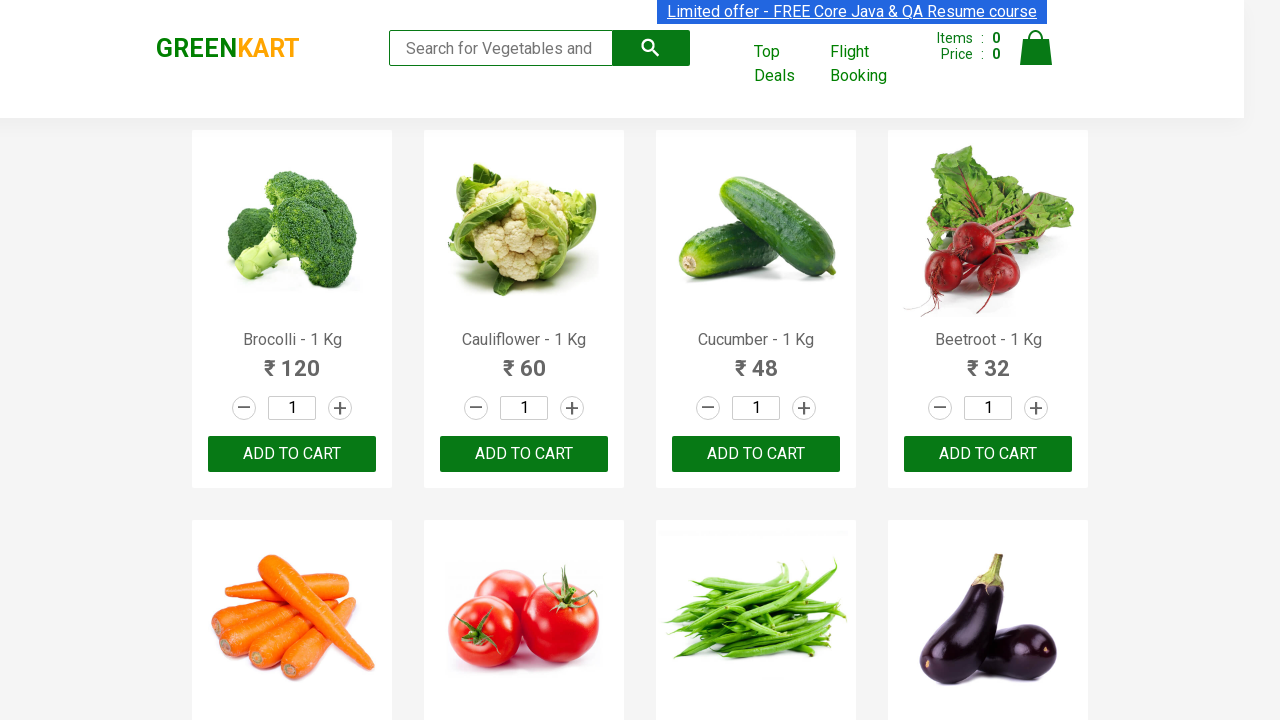

Clicked add to cart button for Brocolli
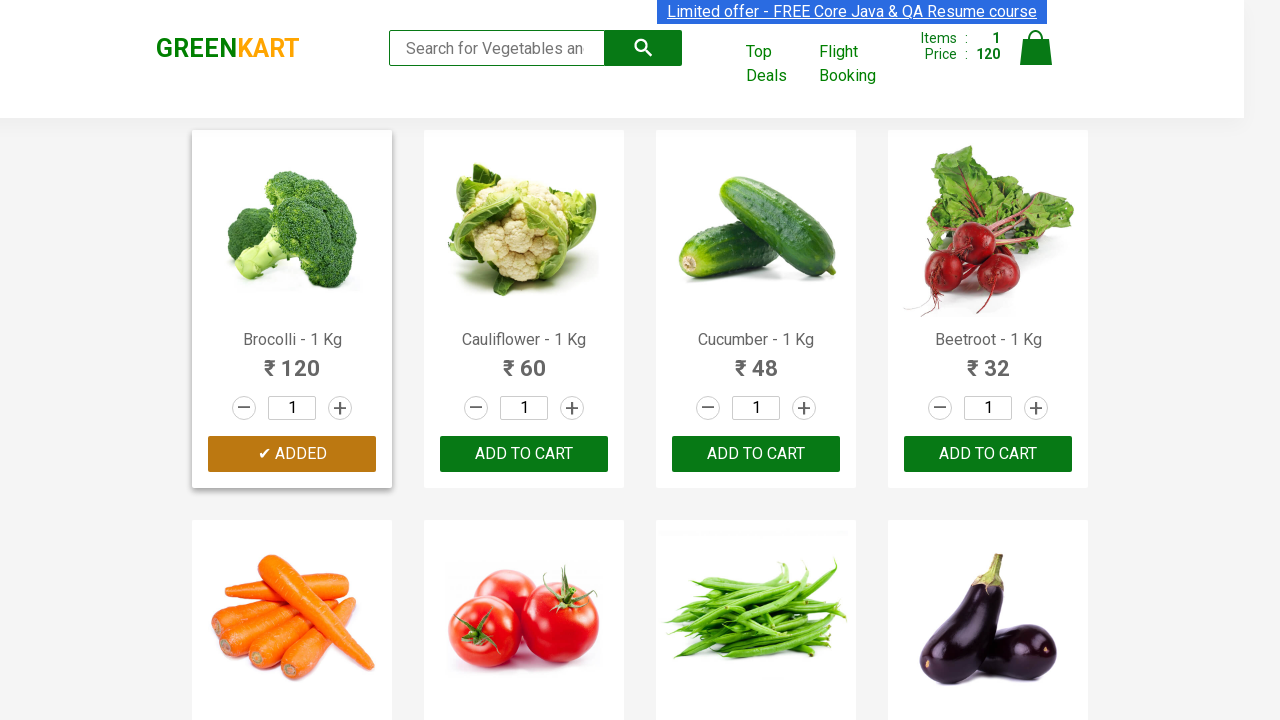

Retrieved product name text: Cauliflower - 1 Kg
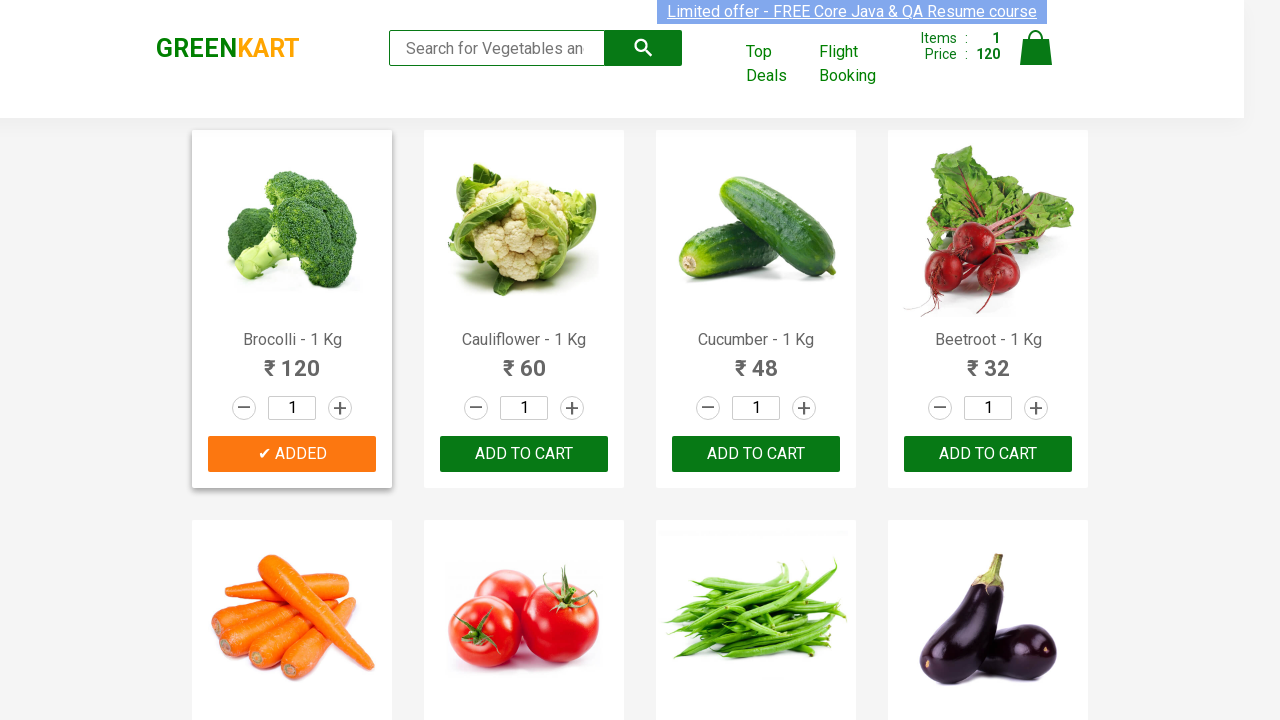

Formatted product name to: Cauliflower
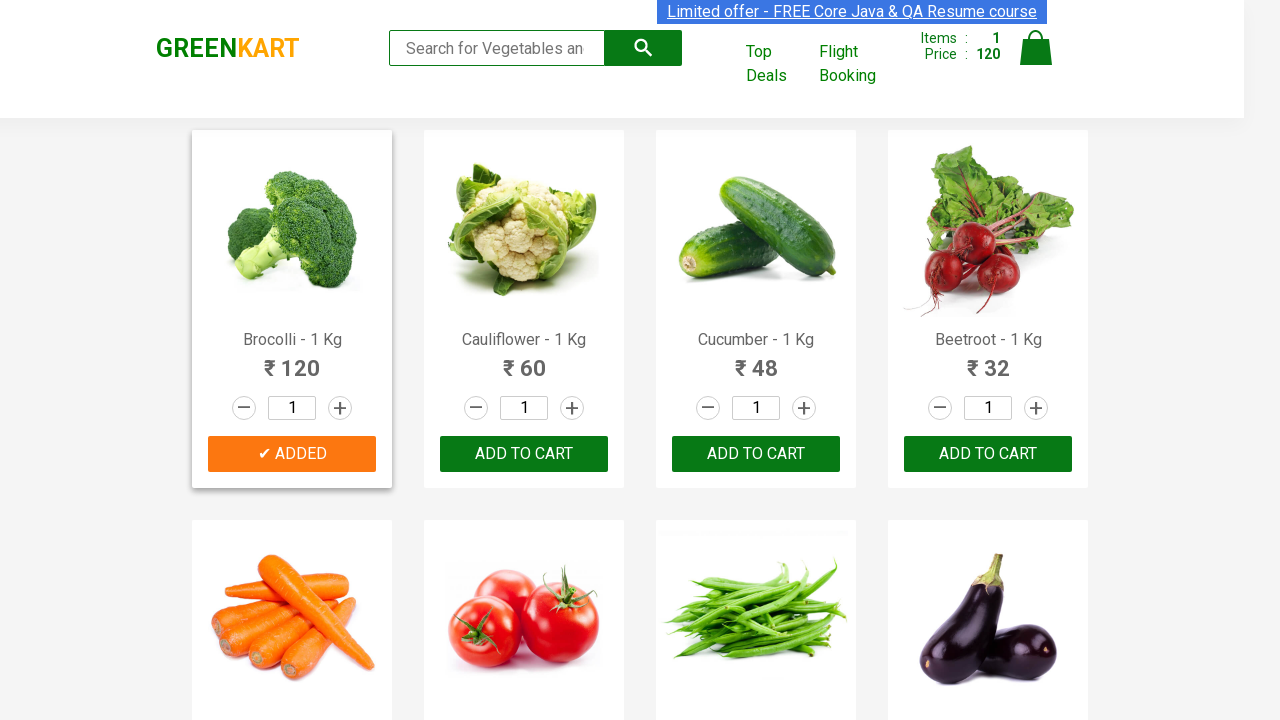

Retrieved product name text: Cucumber - 1 Kg
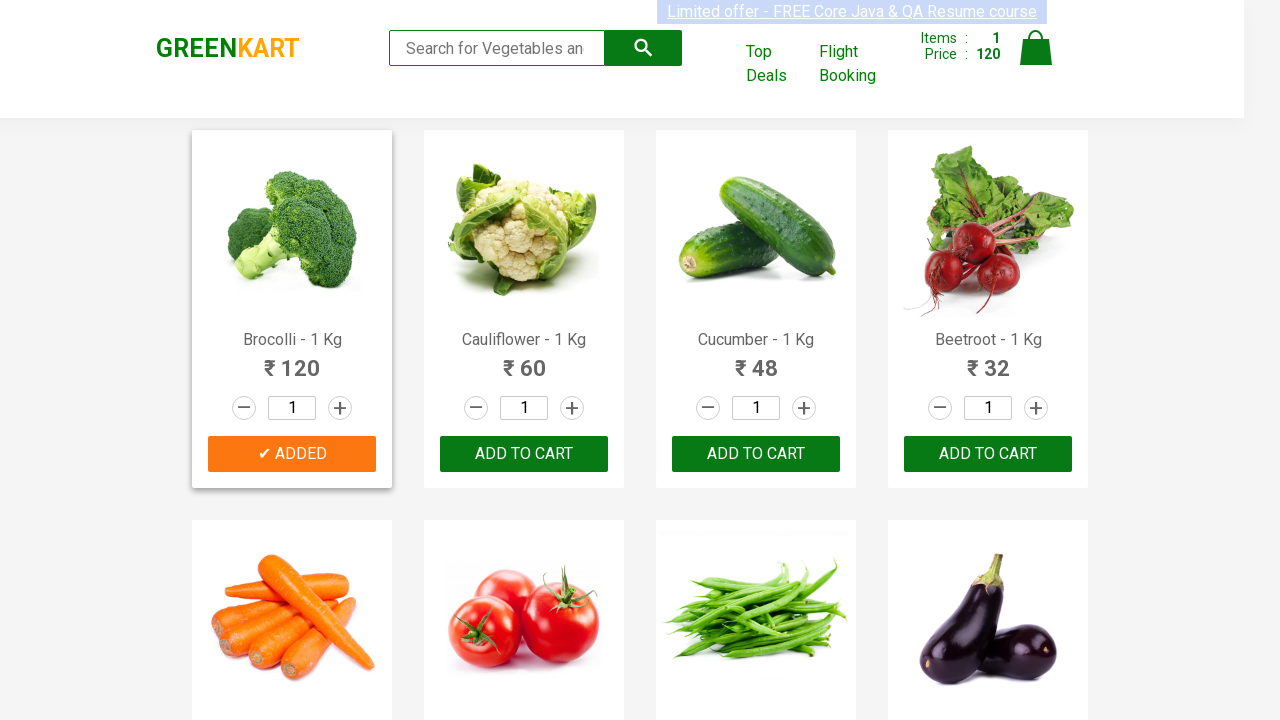

Formatted product name to: Cucumber
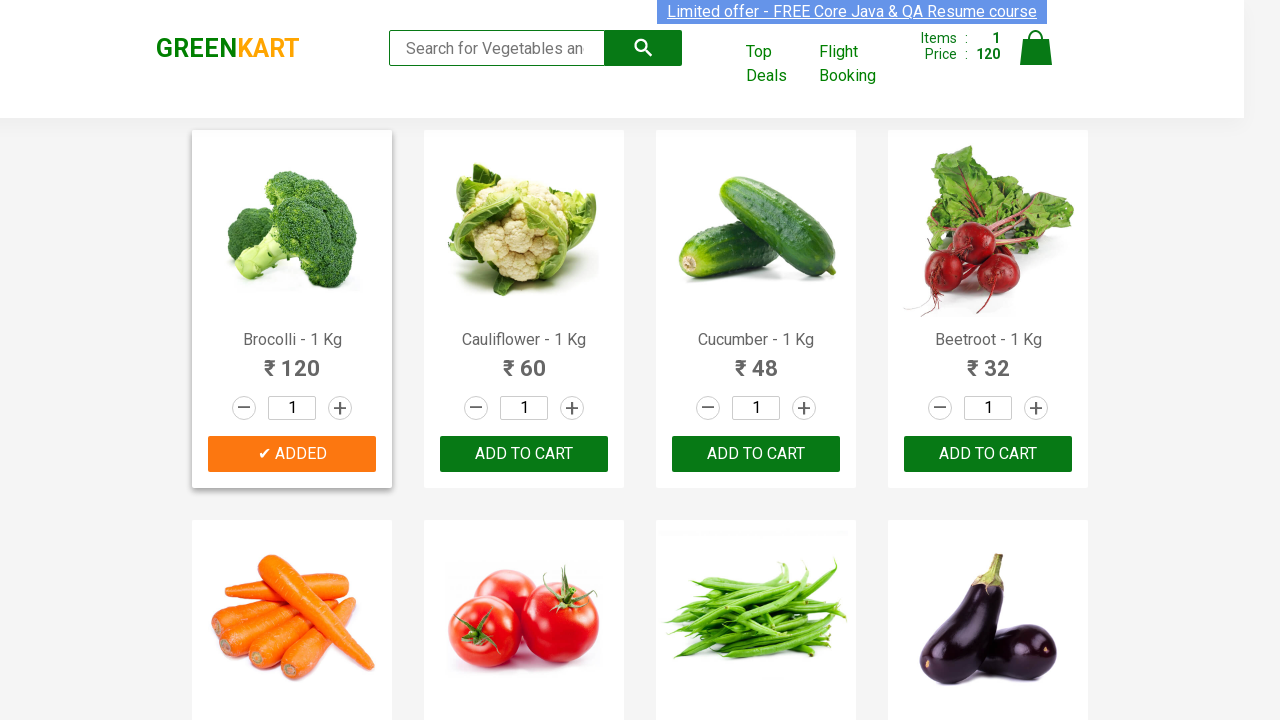

Retrieved add to cart buttons for product 'Cucumber'
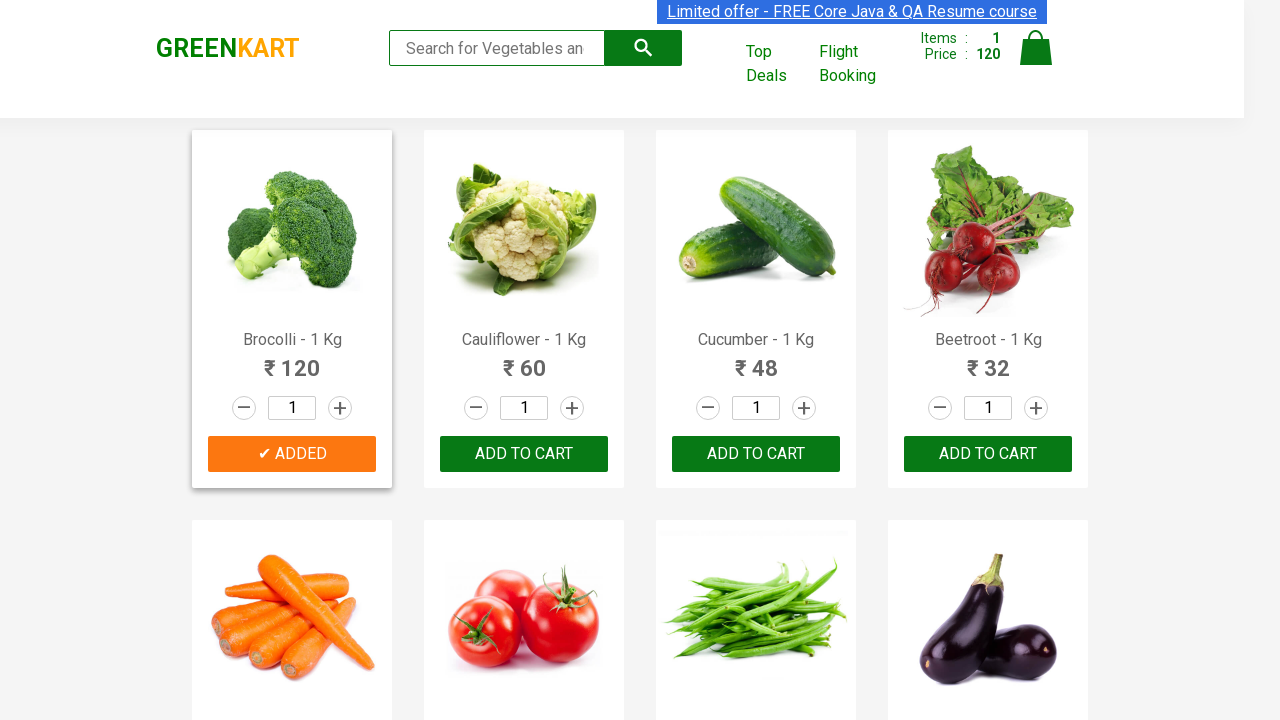

Clicked add to cart button for Cucumber
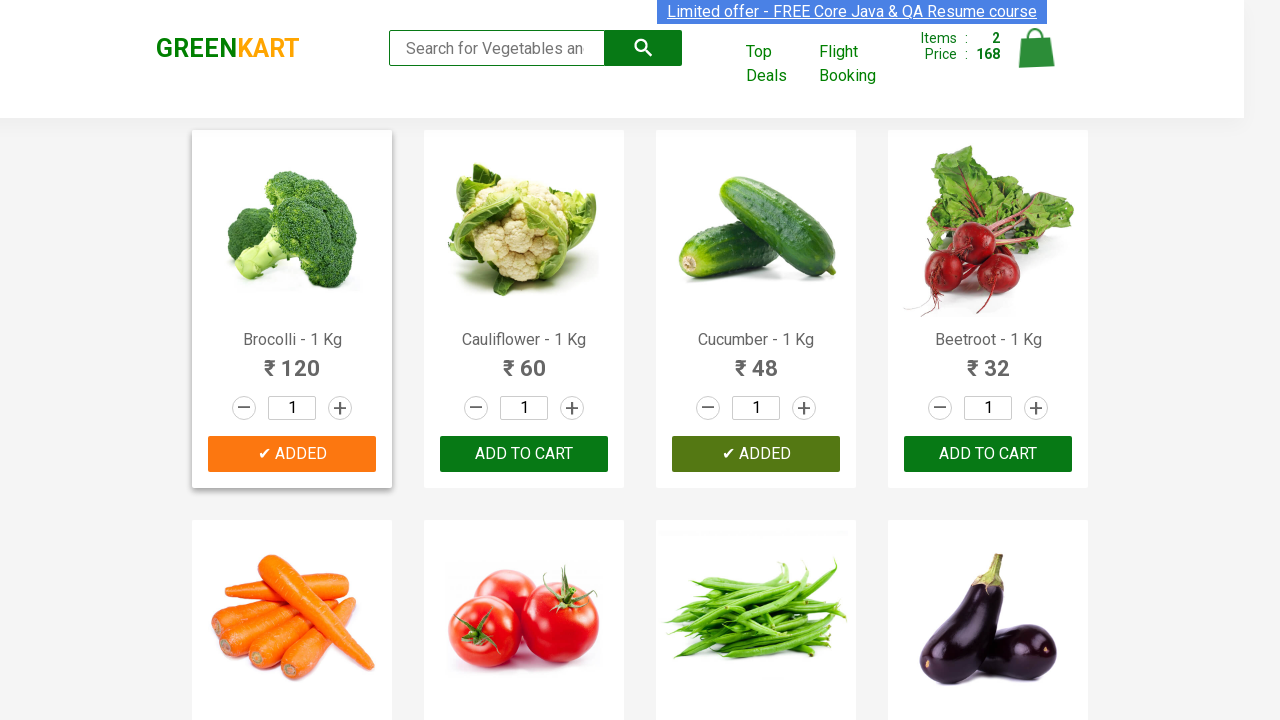

Retrieved product name text: Beetroot - 1 Kg
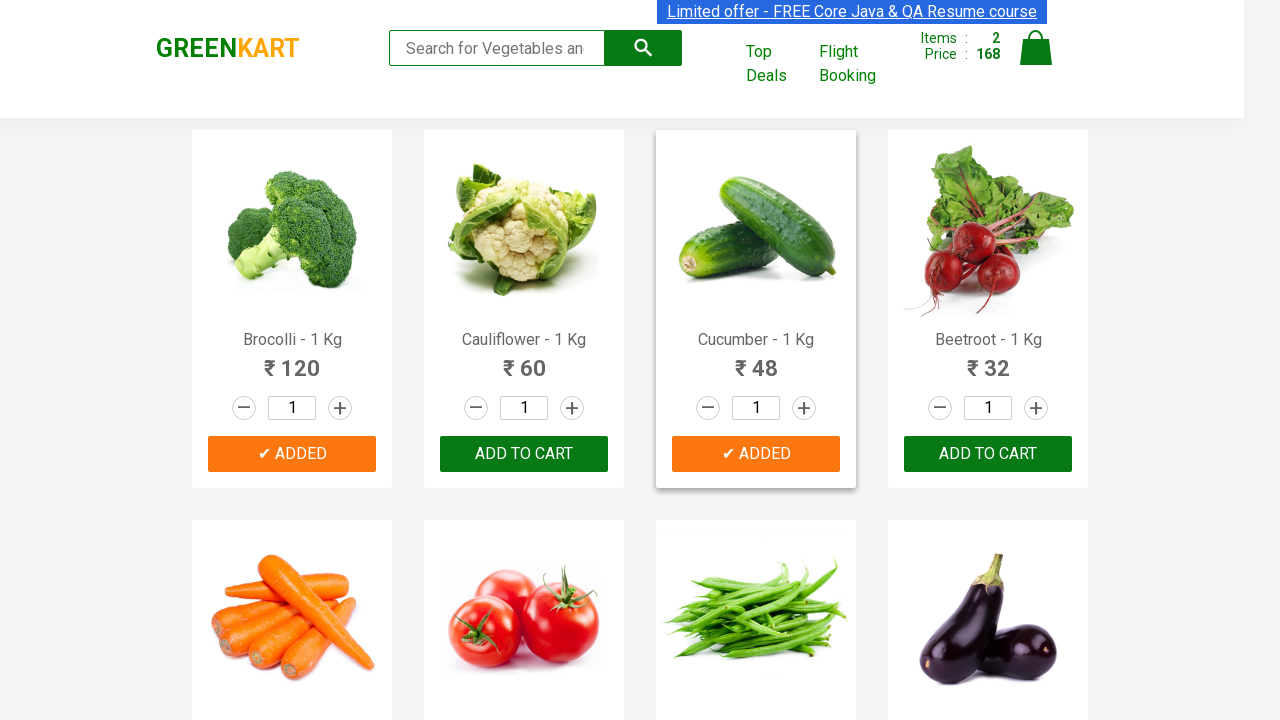

Formatted product name to: Beetroot
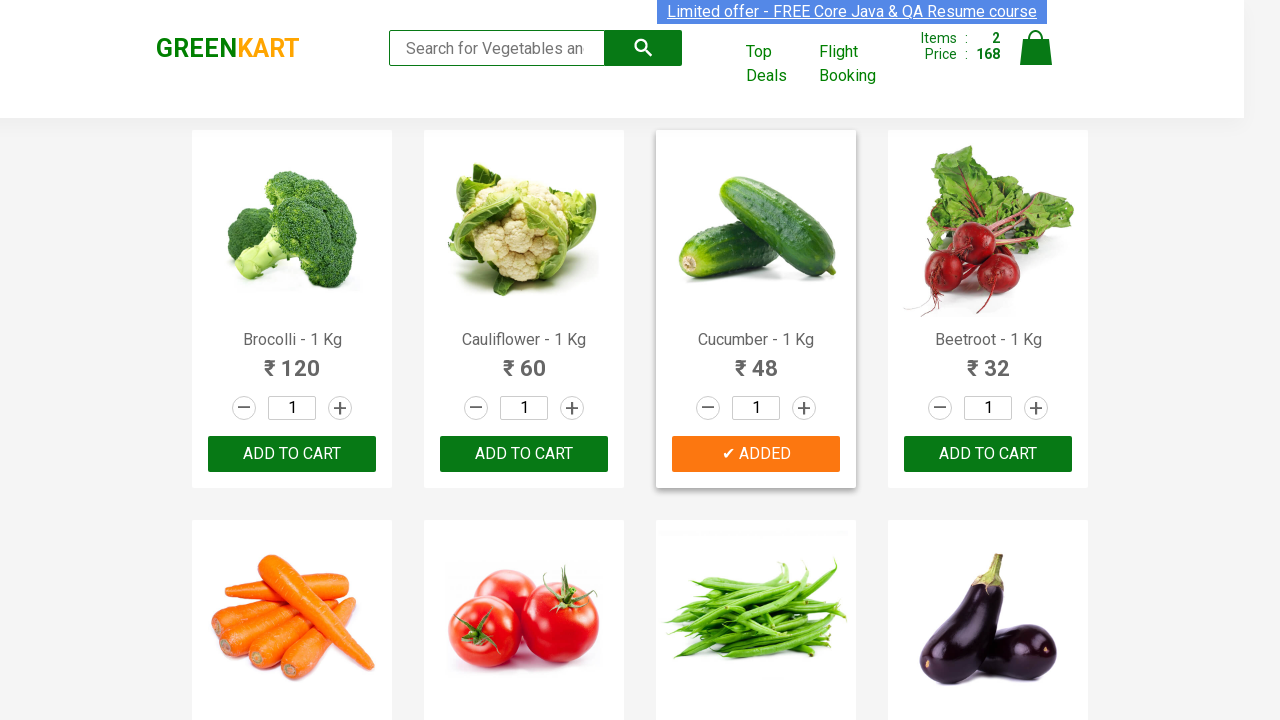

Retrieved add to cart buttons for product 'Beetroot'
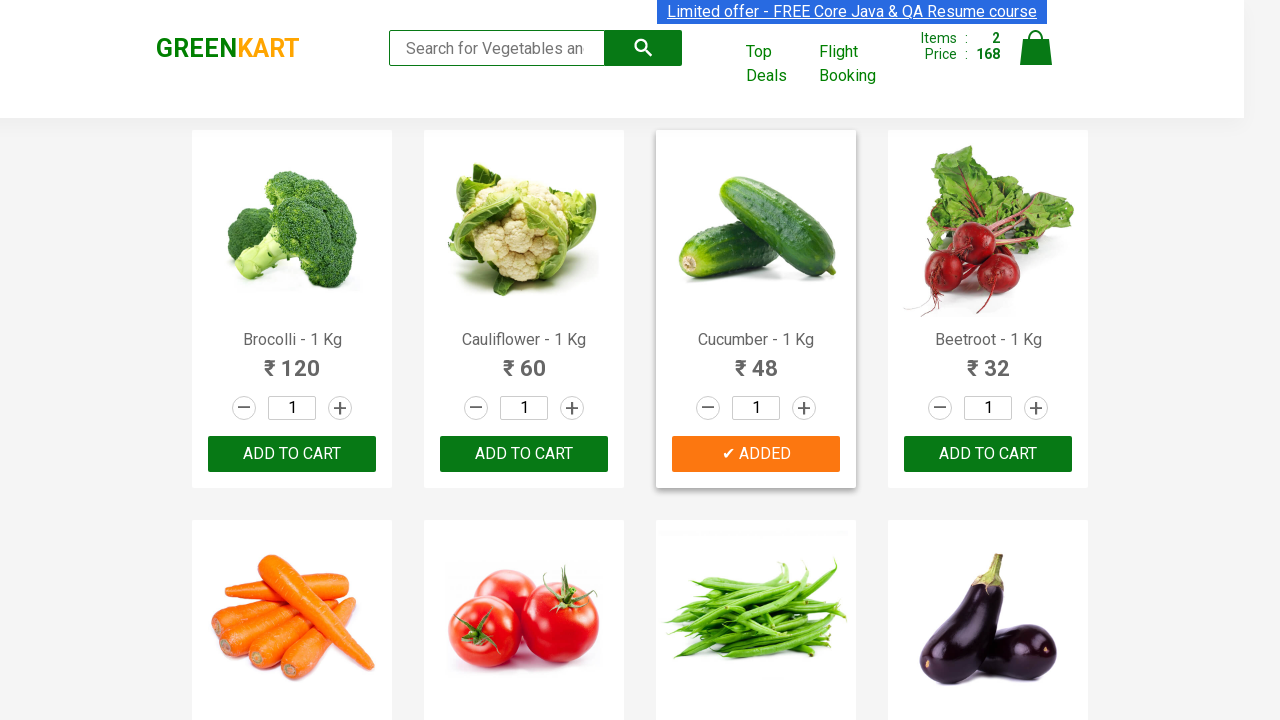

Clicked add to cart button for Beetroot
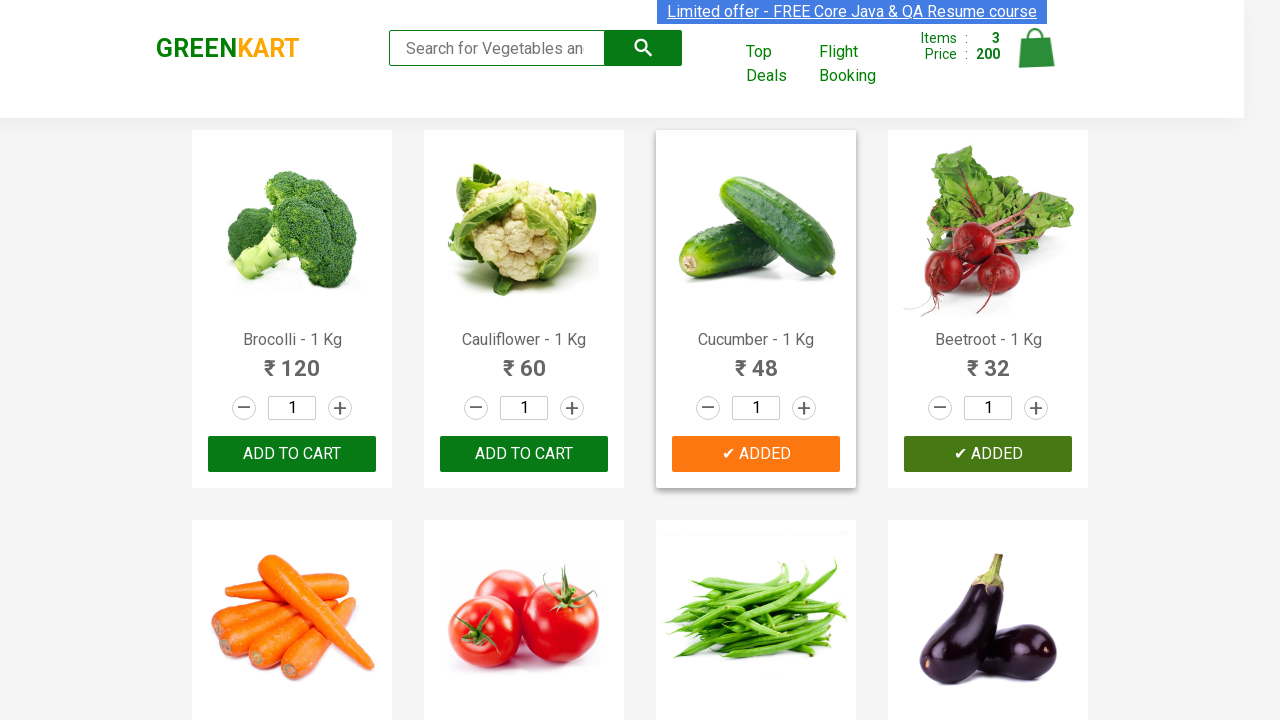

All 3 items have been added to cart
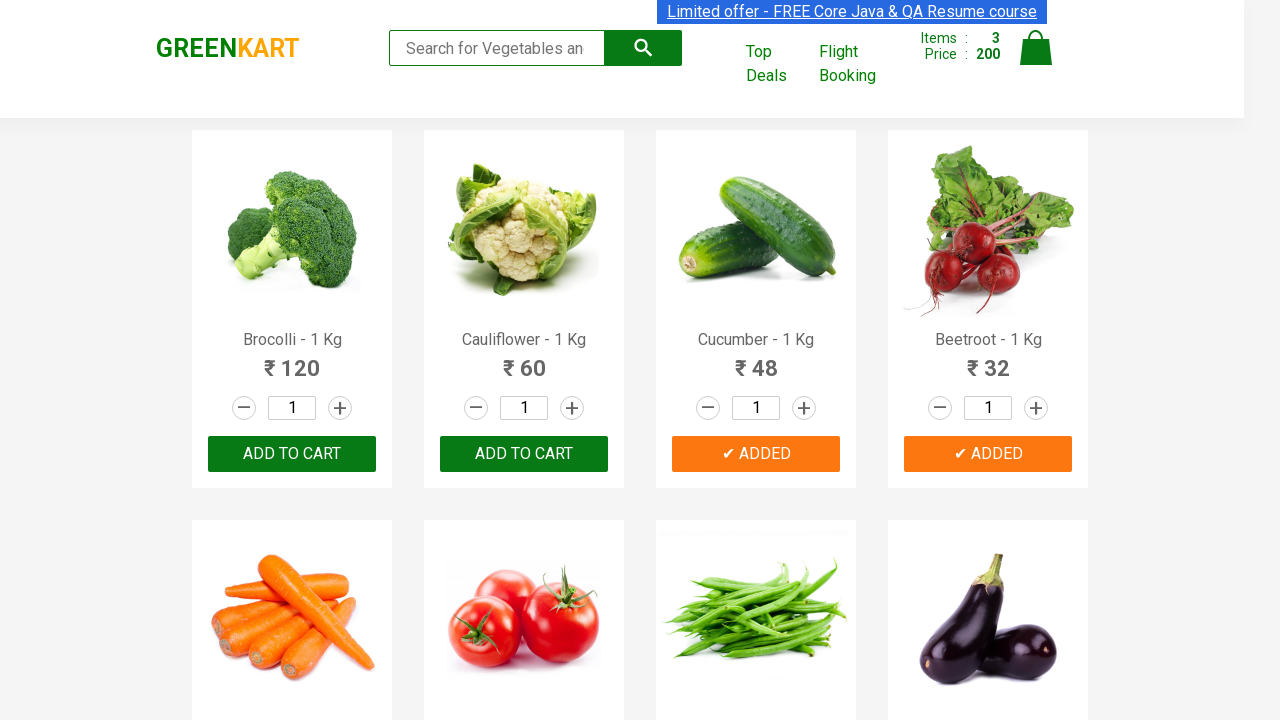

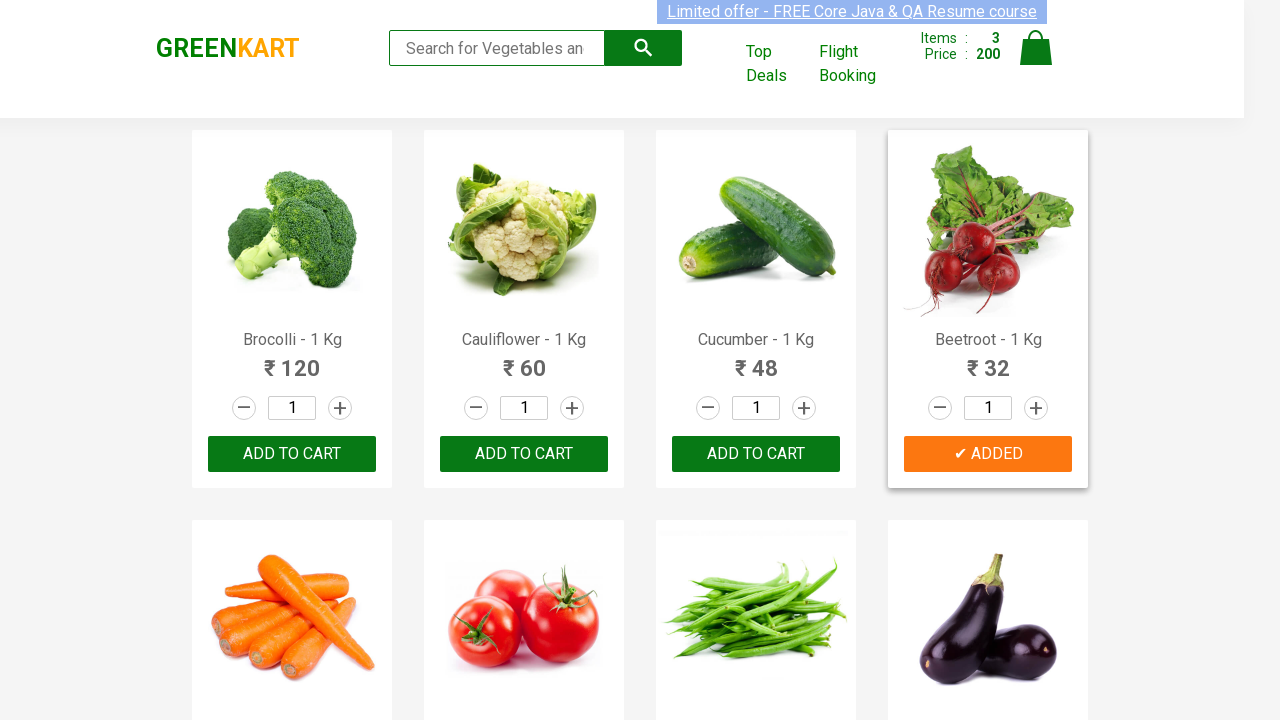